Tests alert functionality by entering text in name field, triggering an alert, and accepting it

Starting URL: https://www.rahulshettyacademy.com/AutomationPractice/

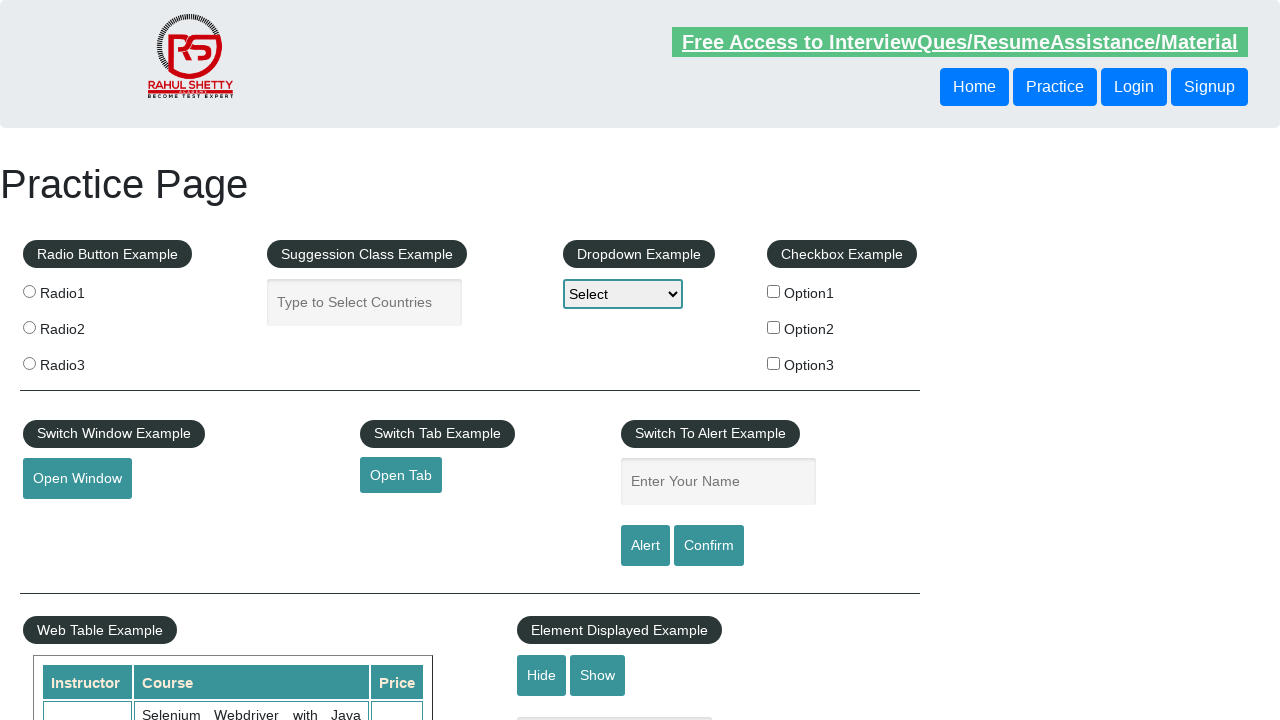

Filled name field with 'HII ANIKET' on #name
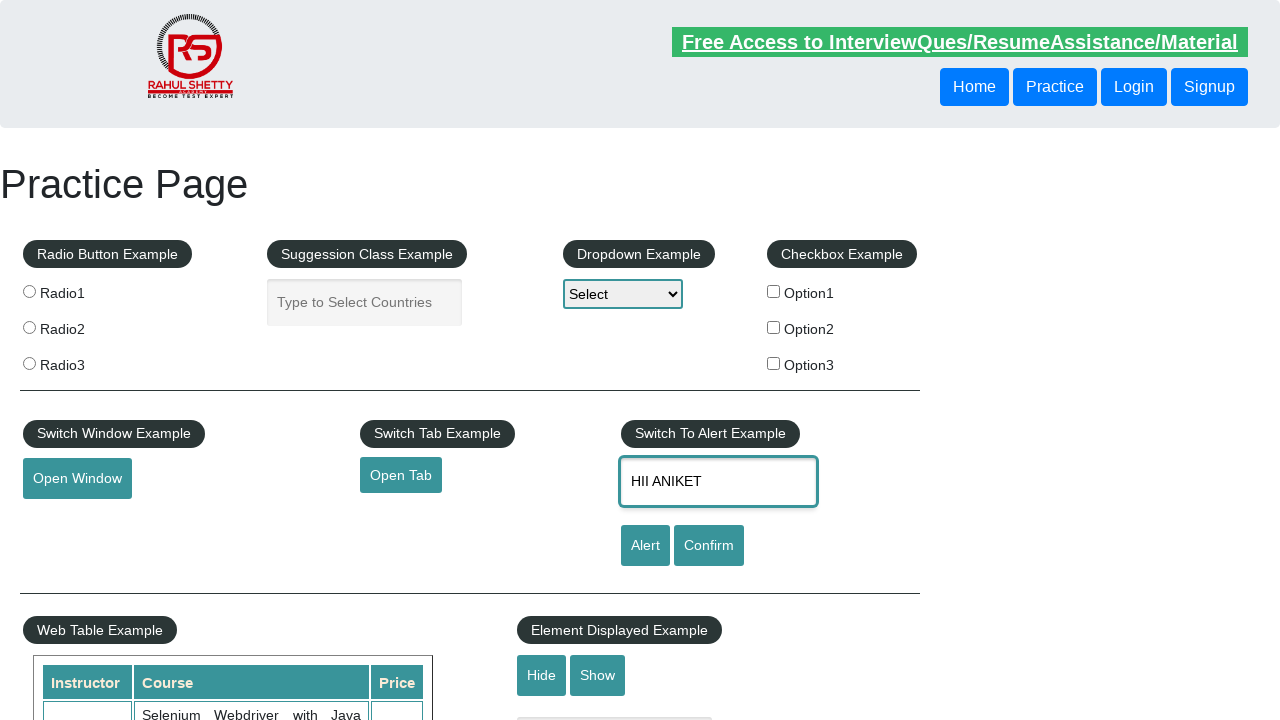

Set up dialog handler to accept alerts
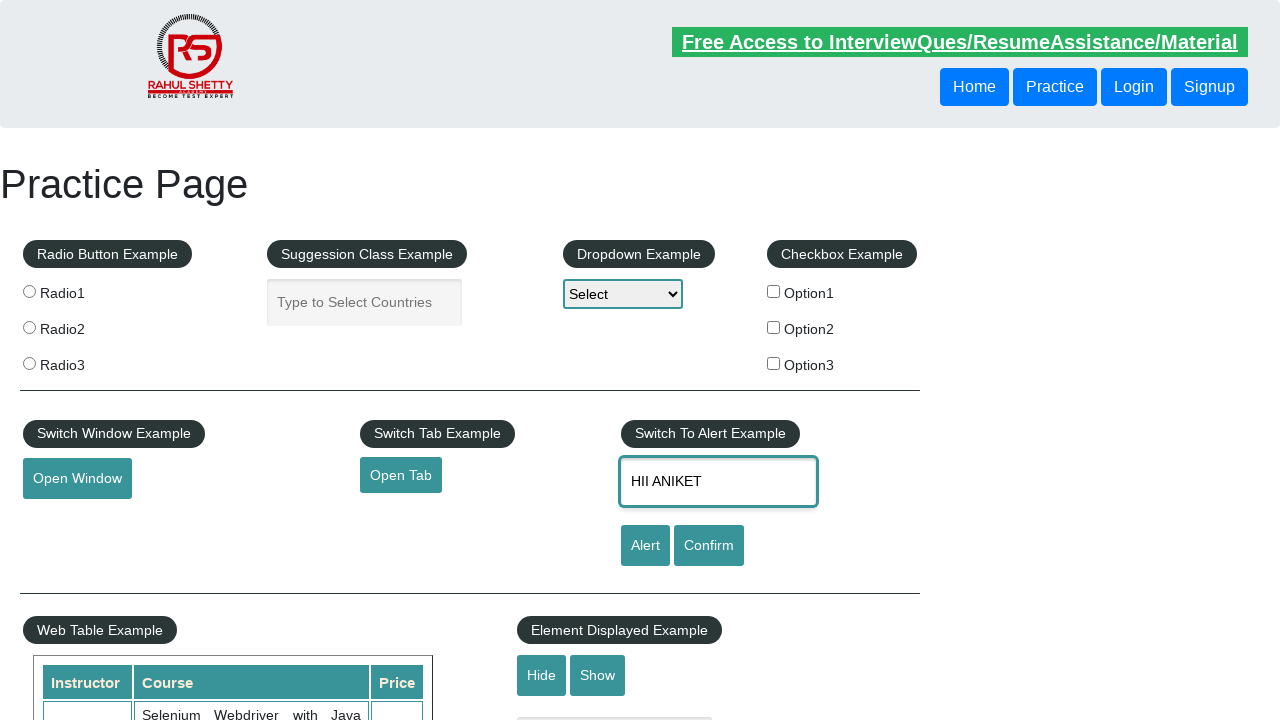

Clicked alert button to trigger alert at (645, 546) on #alertbtn
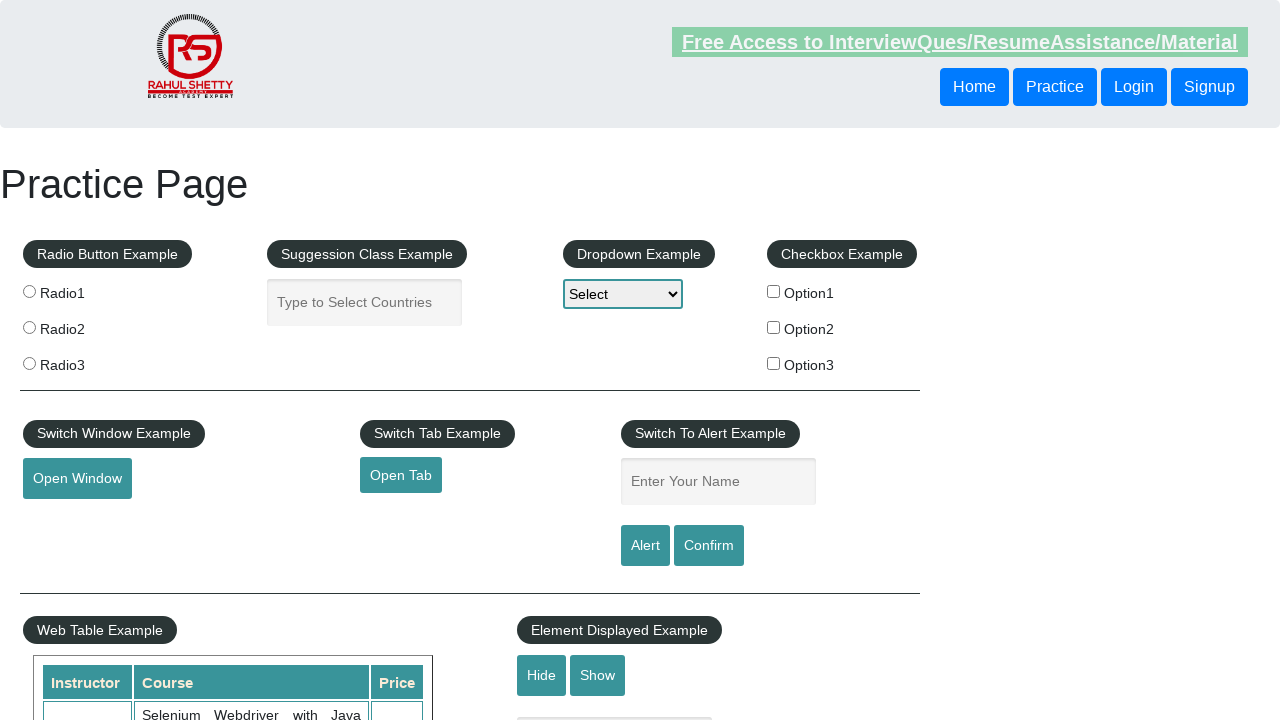

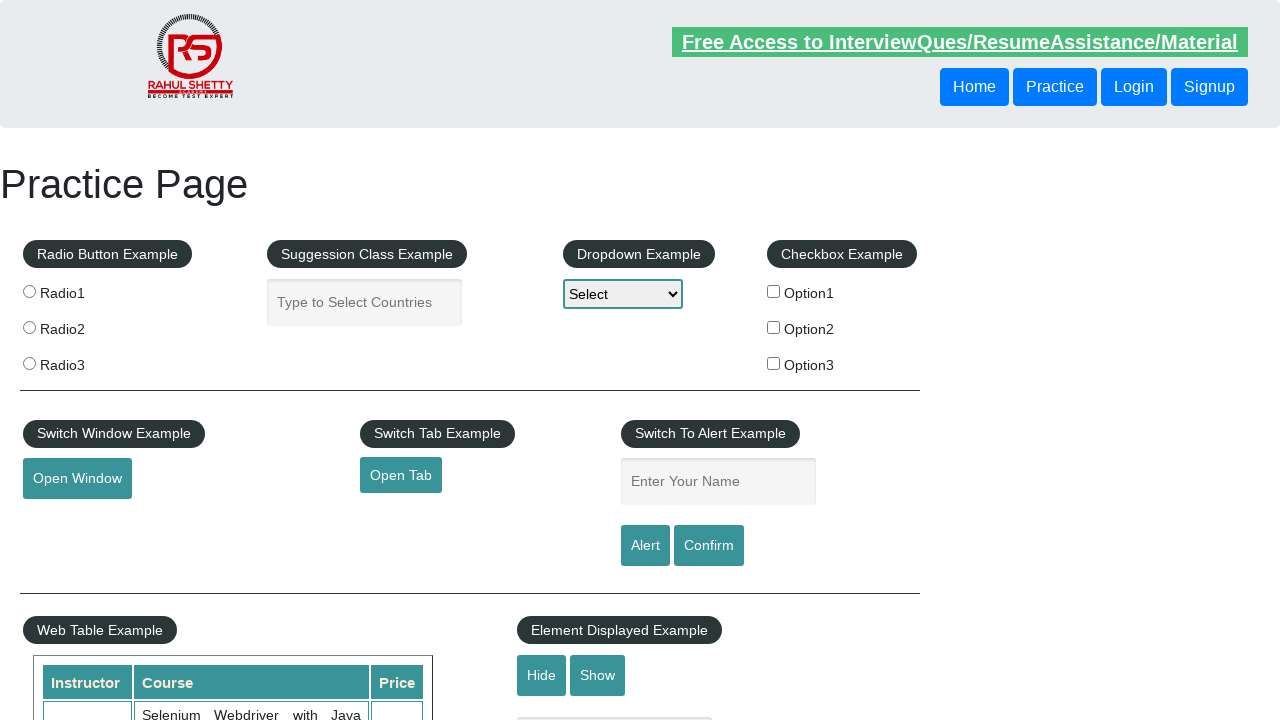